Tests right-click context menu functionality by right-clicking on an element, selecting the copy option from the context menu, and handling the resulting alert popup

Starting URL: https://swisnl.github.io/jQuery-contextMenu/demo.html

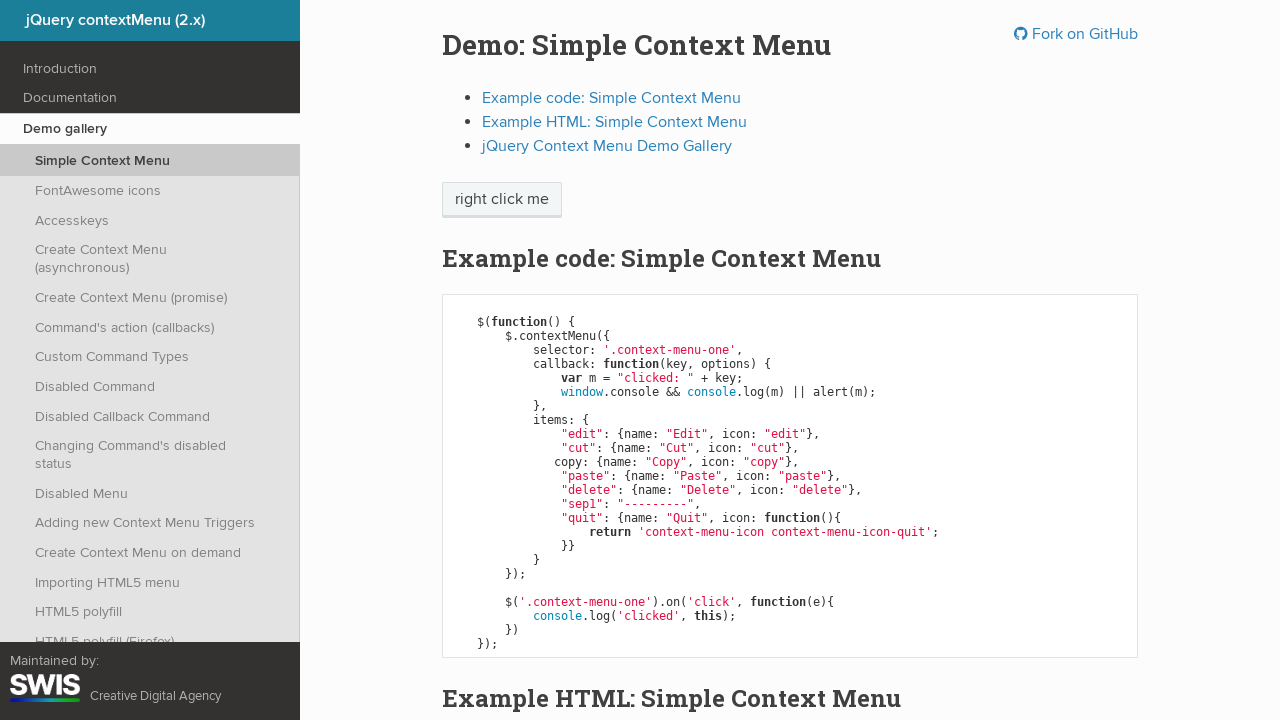

Located right-click target element
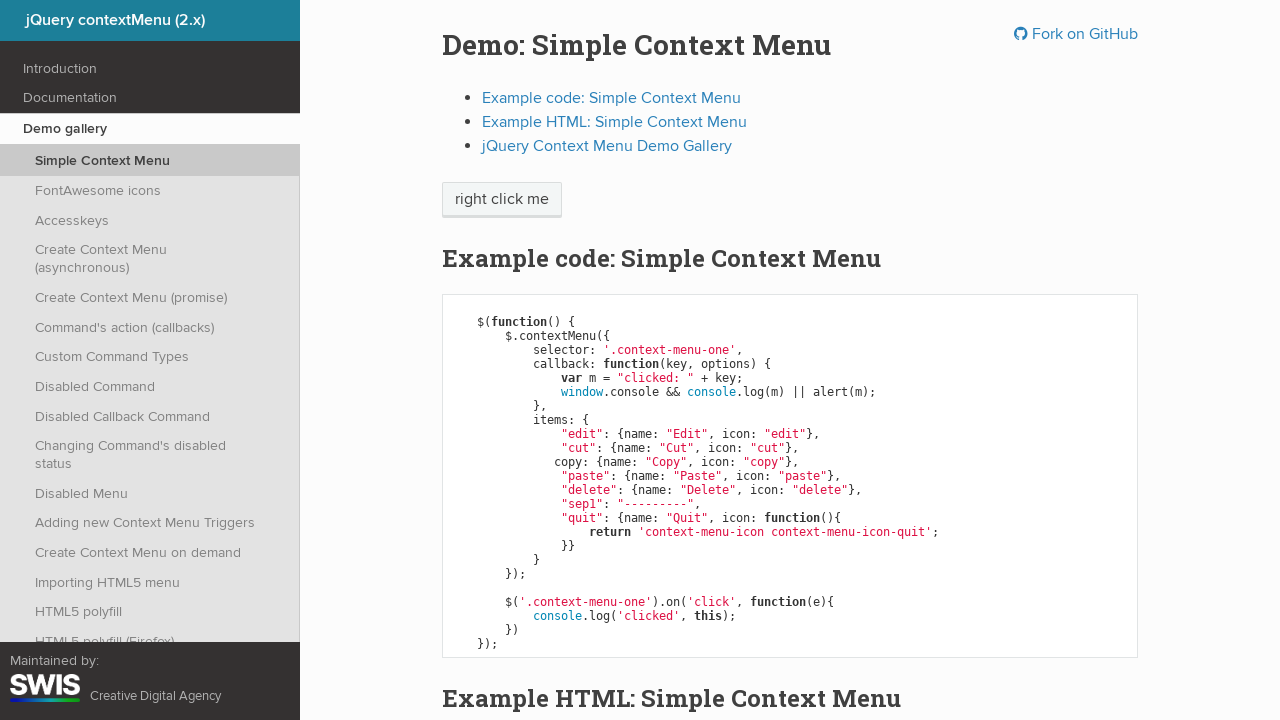

Right-clicked on target element to open context menu at (502, 200) on xpath=//span[text()='right click me']
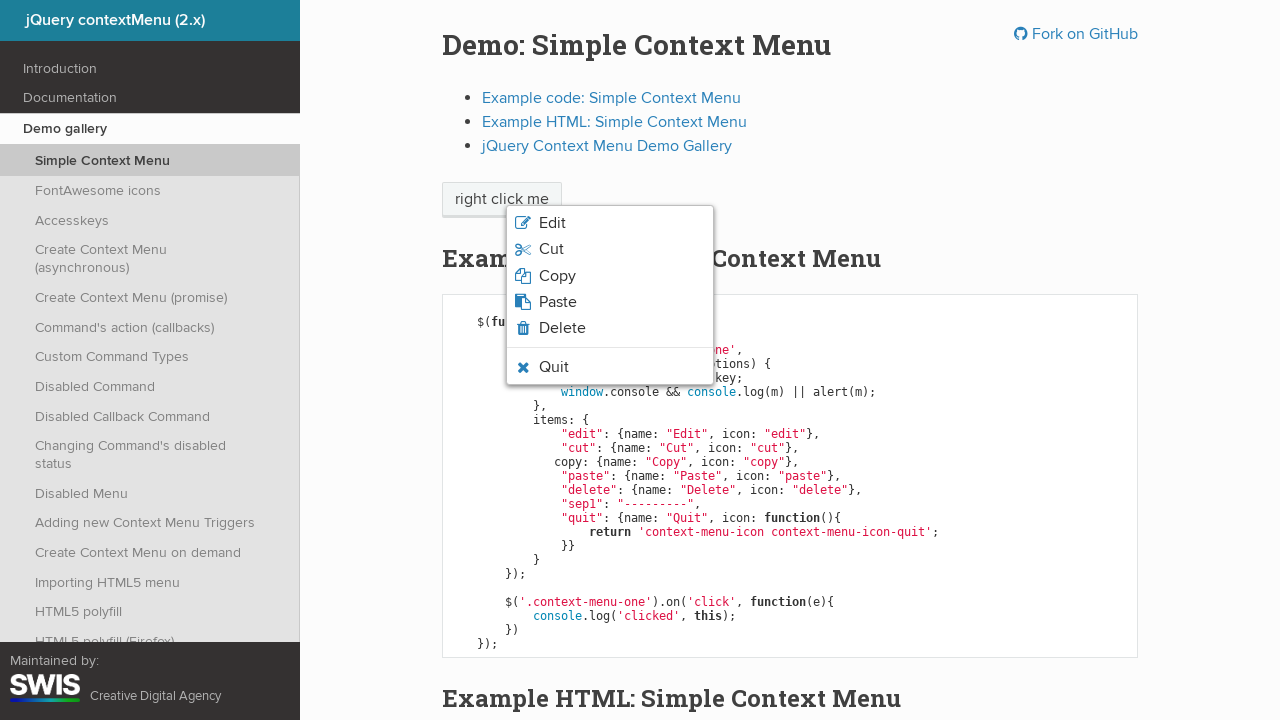

Clicked Copy option from context menu at (610, 276) on xpath=//li[@class='context-menu-item context-menu-icon context-menu-icon-copy']
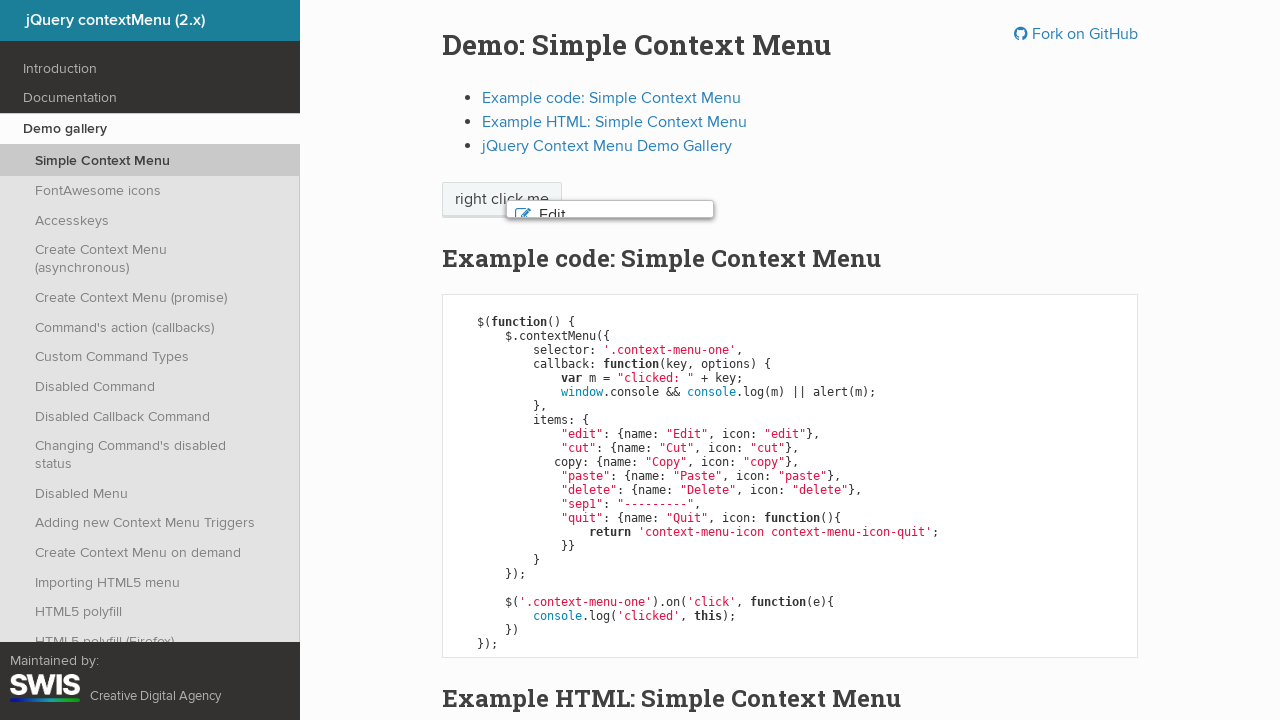

Set up alert dialog handler to accept dialogs
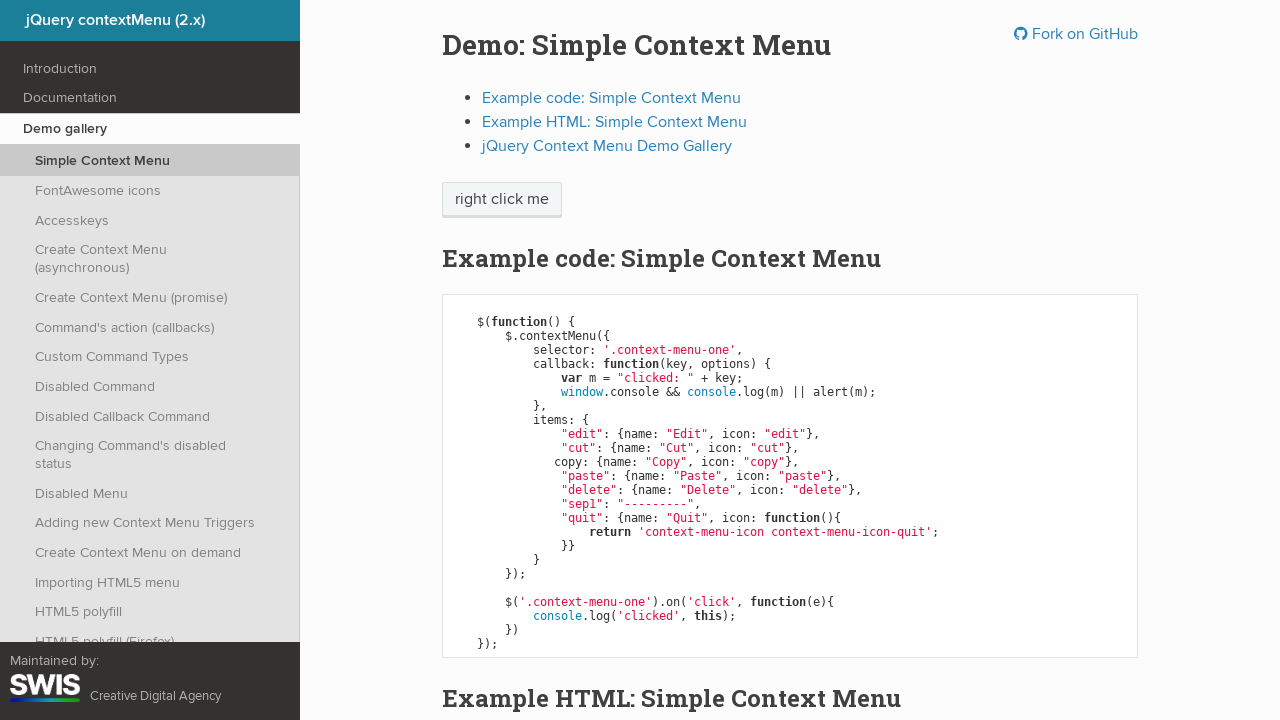

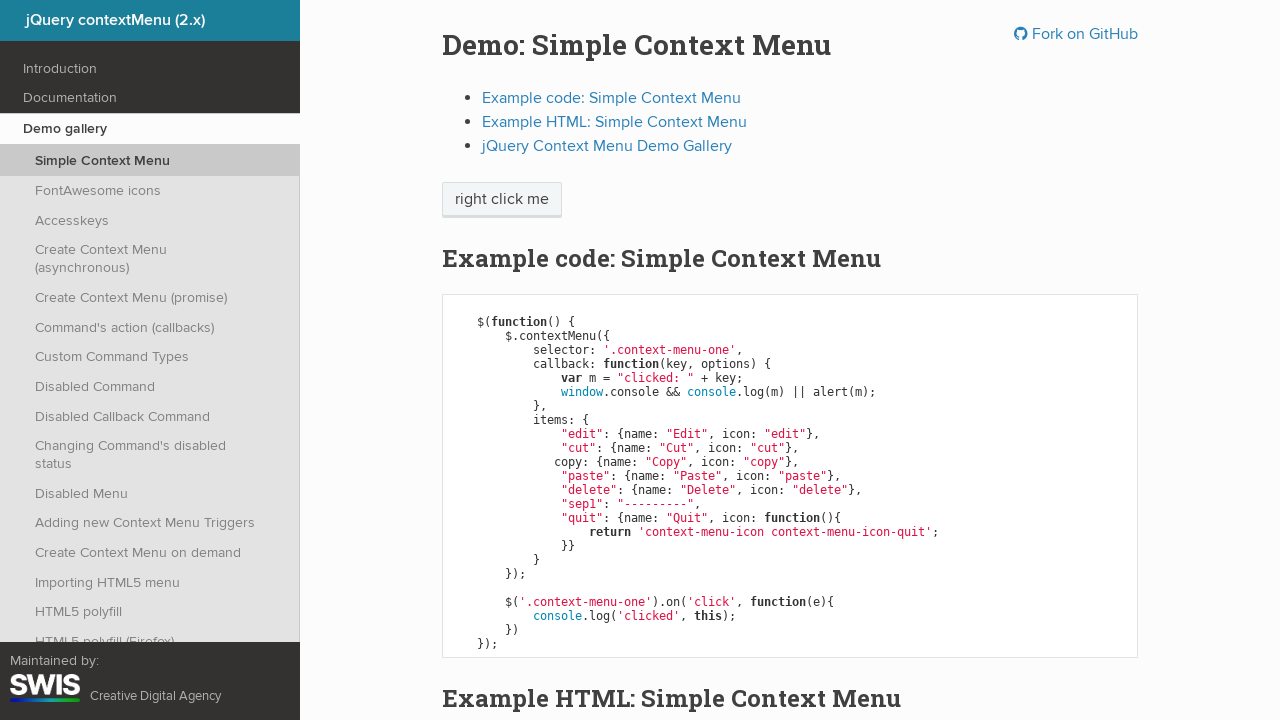